Tests infinite scroll functionality by clicking a link to open a new tab, switching to that tab, and performing scroll actions on the page.

Starting URL: https://demoapps.qspiders.com/ui/scroll/newInfinite?scenario=1

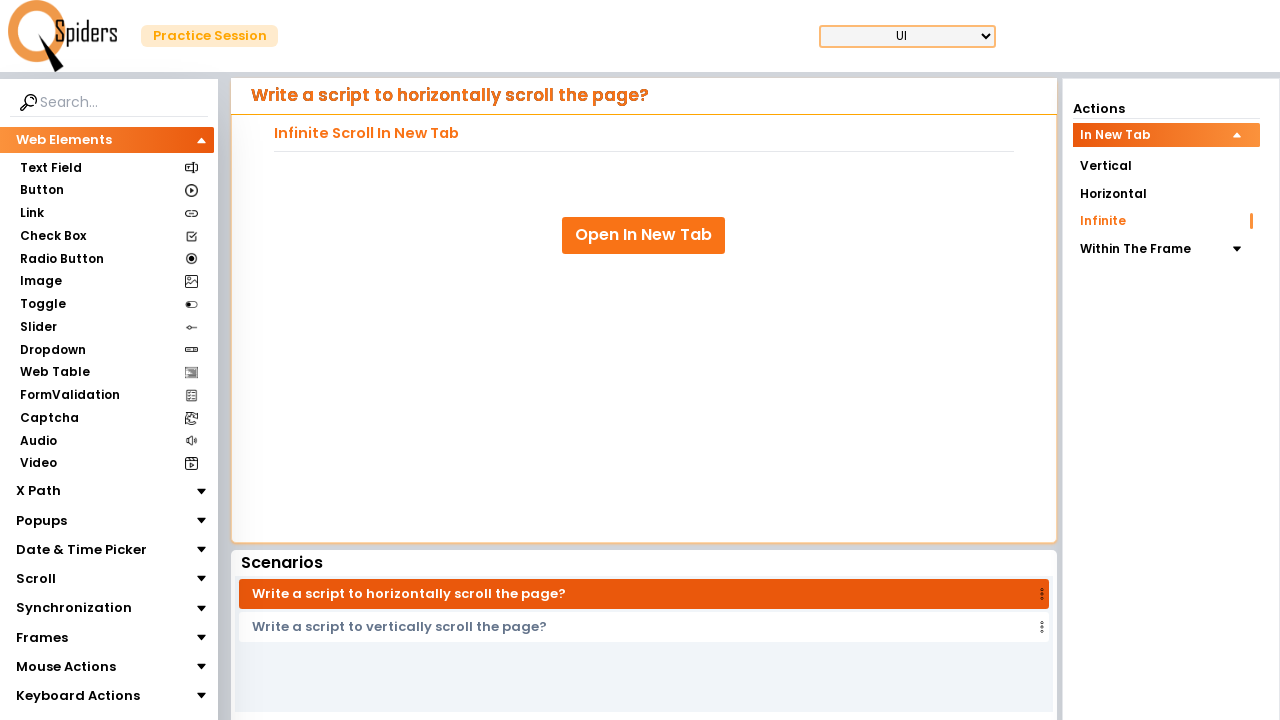

Clicked 'Open In New Tab' link at (644, 235) on xpath=//a[text()='Open In New Tab']
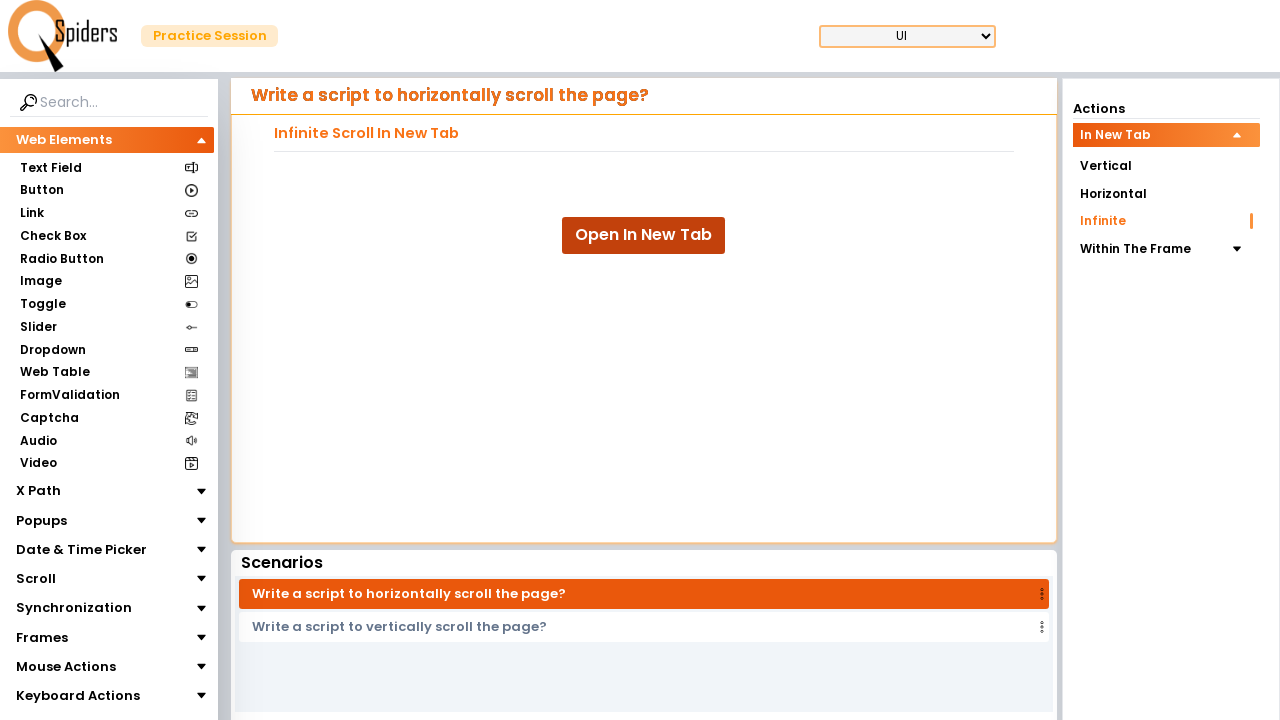

Clicked 'Open In New Tab' link to trigger new page at (644, 235) on xpath=//a[text()='Open In New Tab']
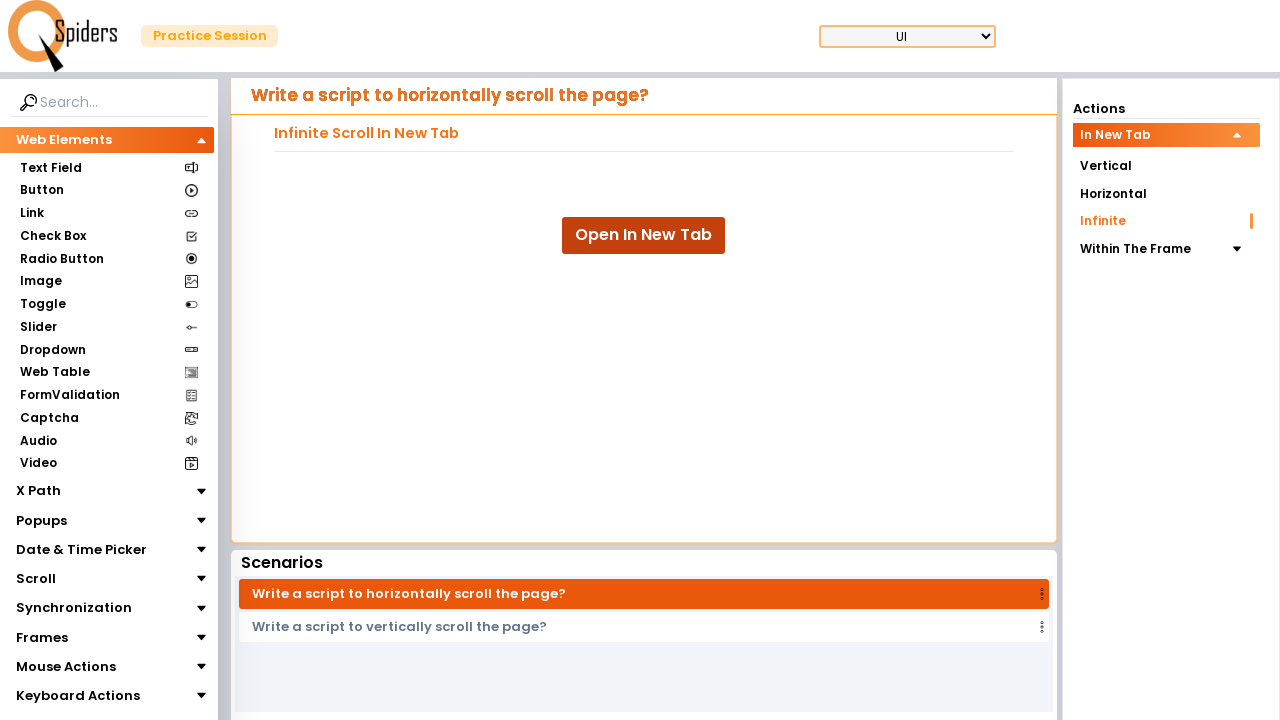

New tab opened and captured
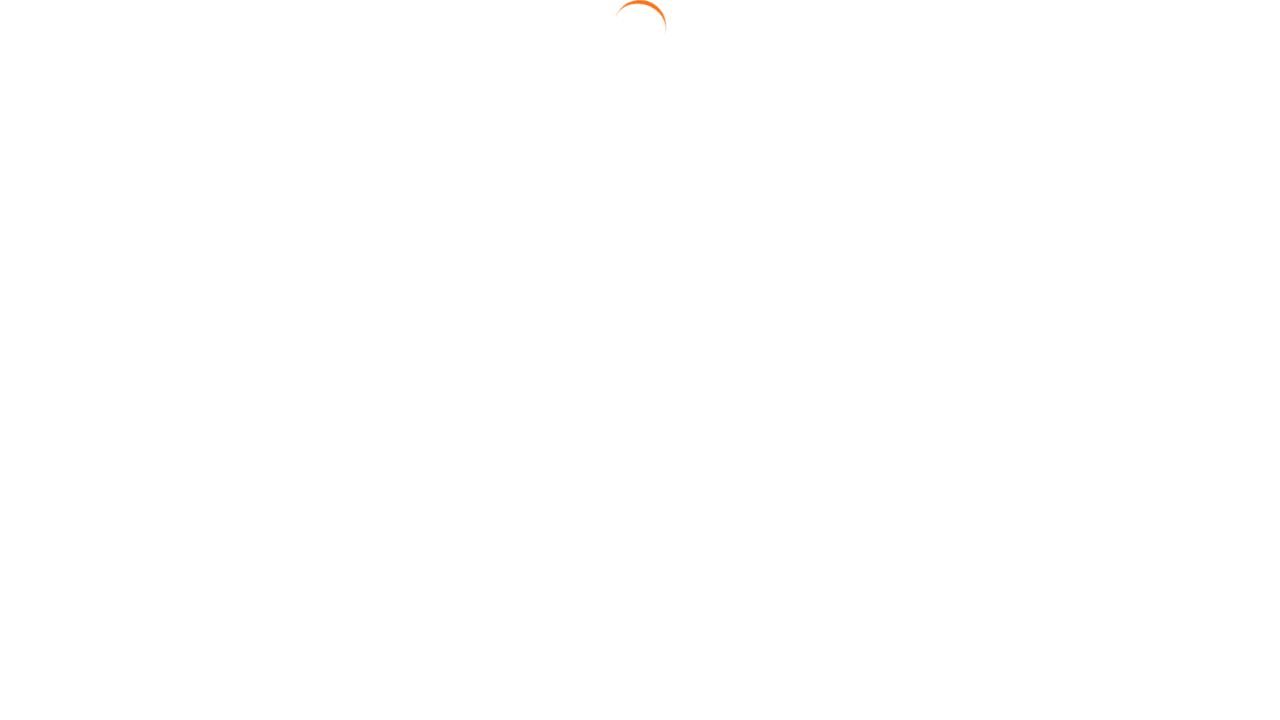

New page finished loading
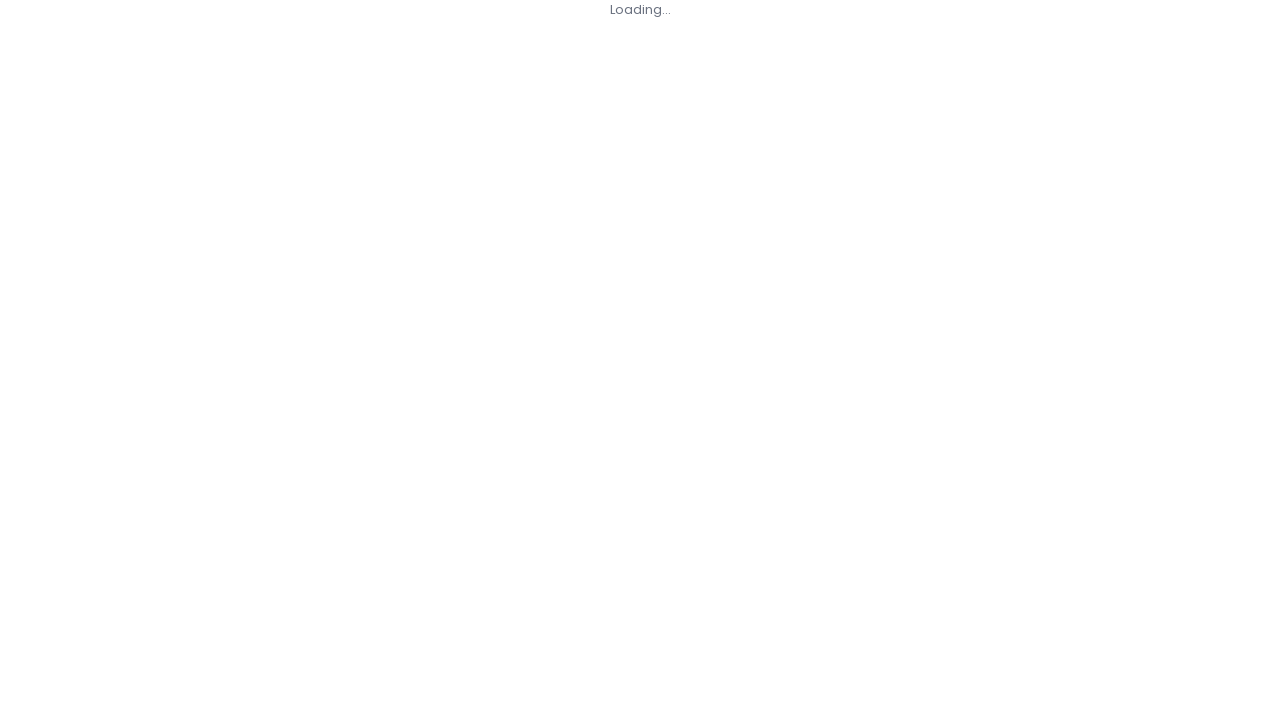

Scrolled down by 300px (iteration 1/10)
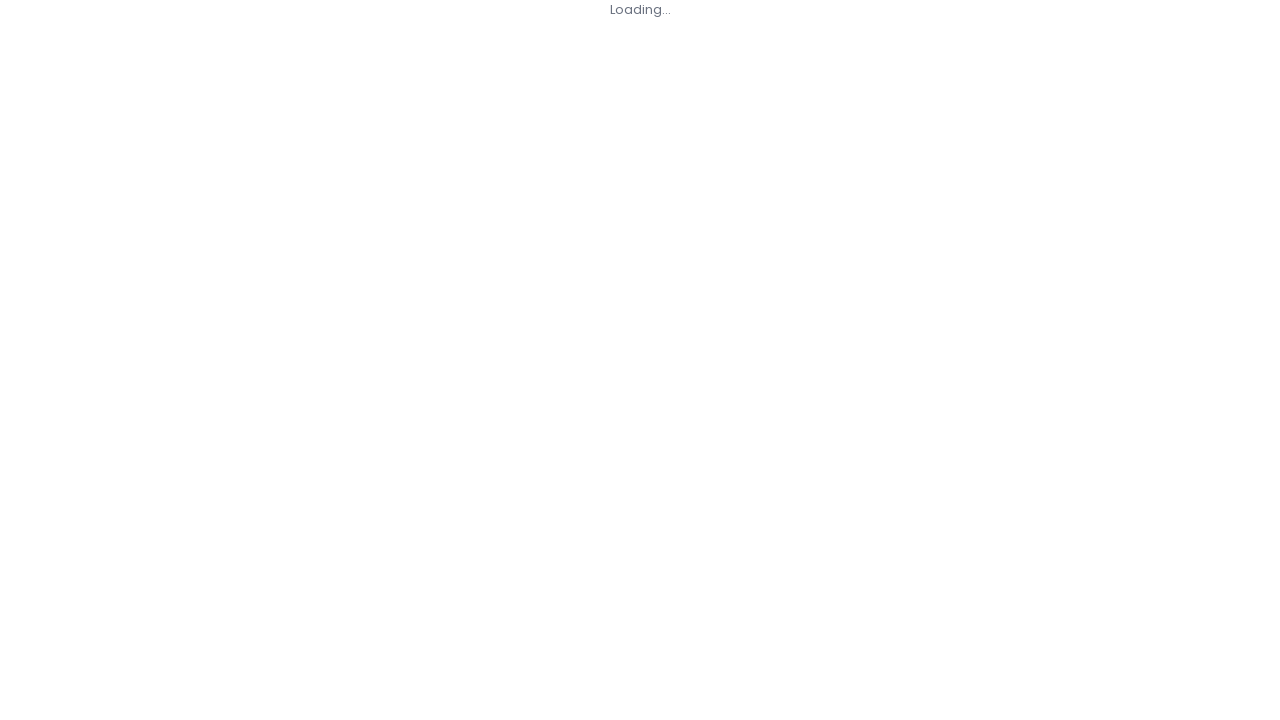

Waited 500ms for content to load (iteration 1/10)
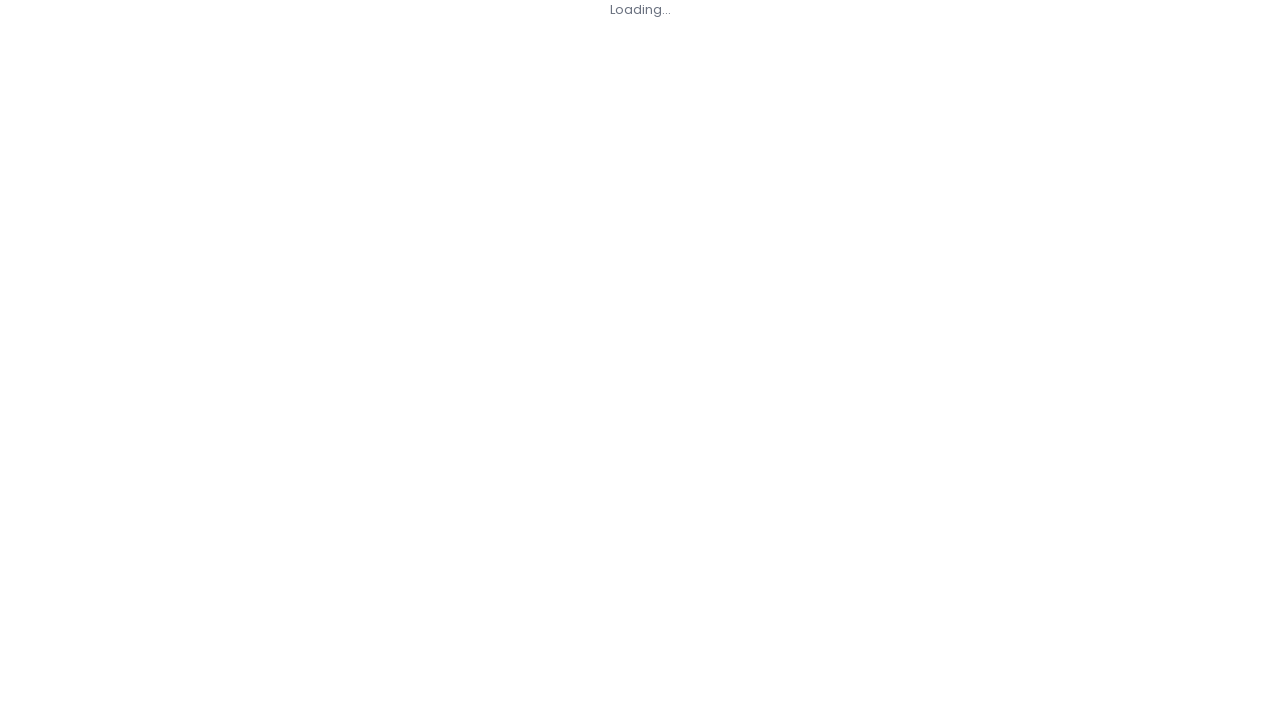

Scrolled down by 300px (iteration 2/10)
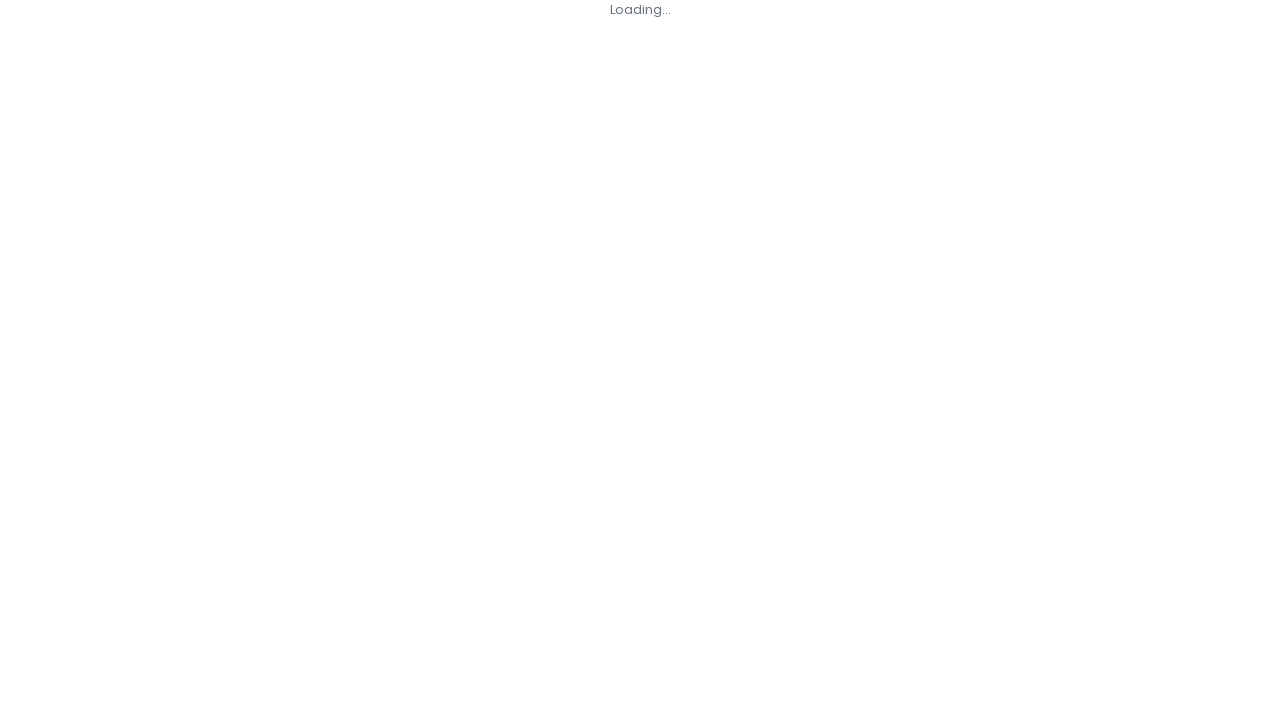

Waited 500ms for content to load (iteration 2/10)
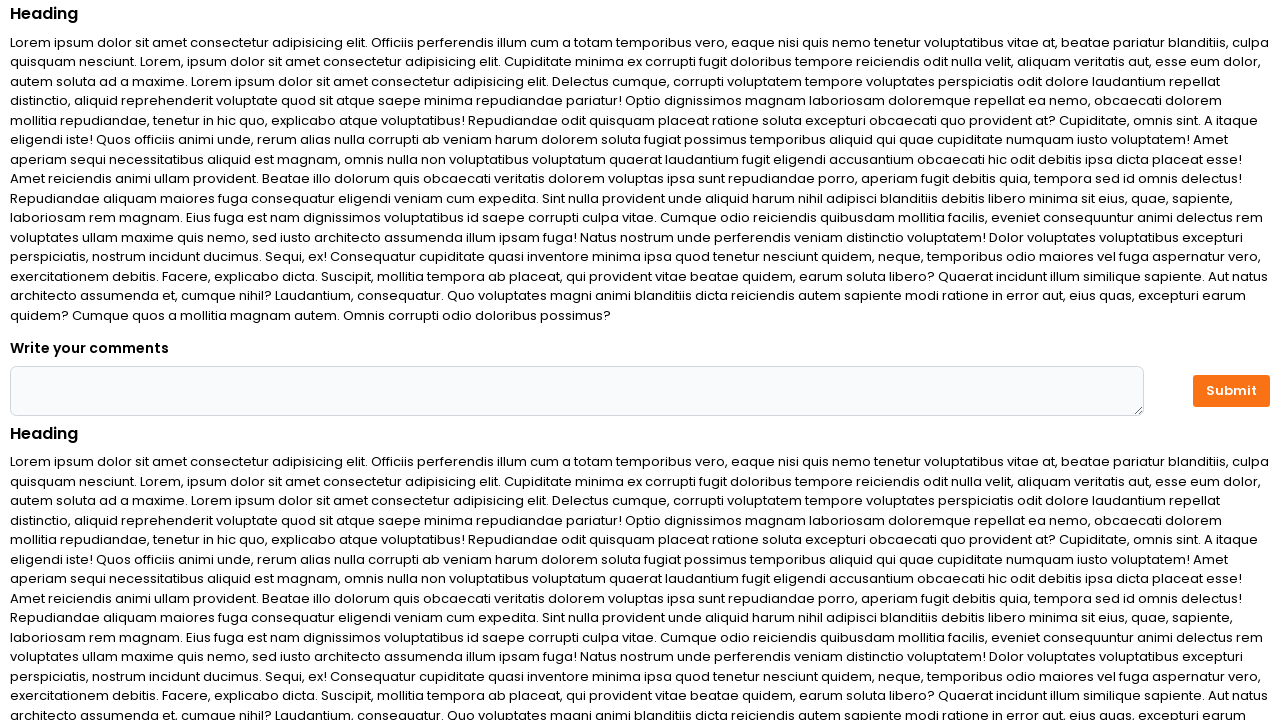

Scrolled down by 300px (iteration 3/10)
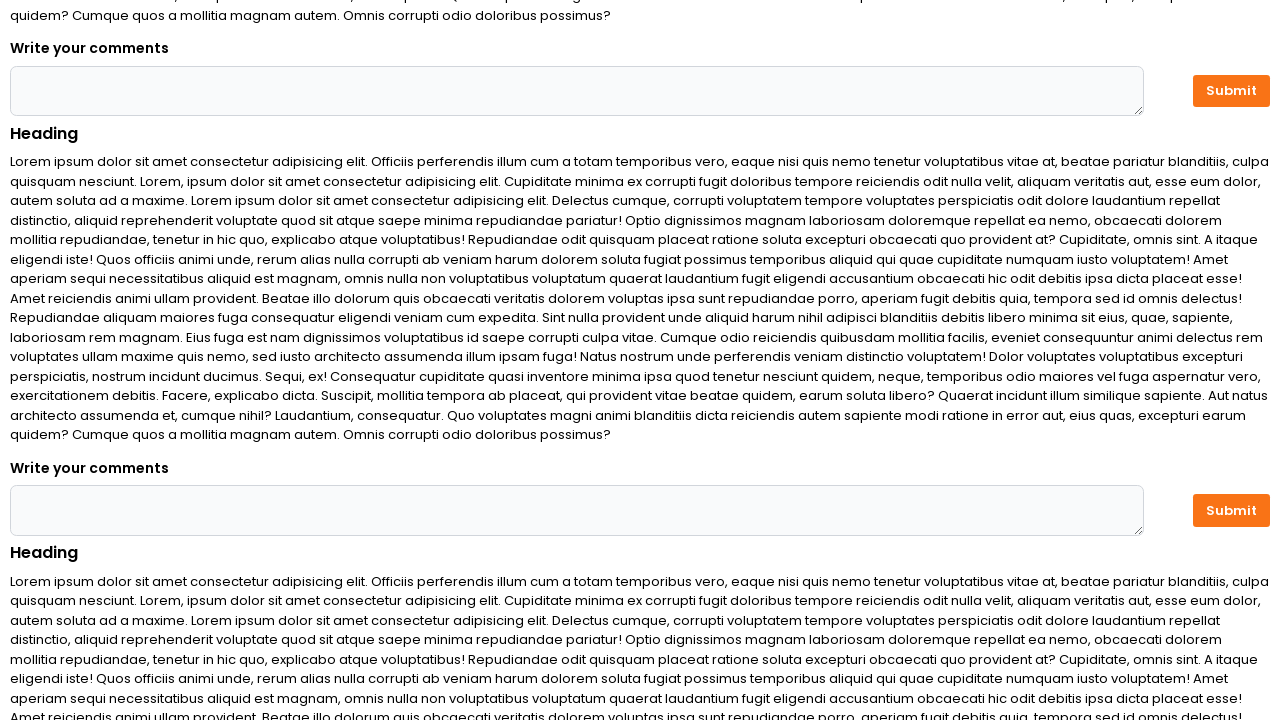

Waited 500ms for content to load (iteration 3/10)
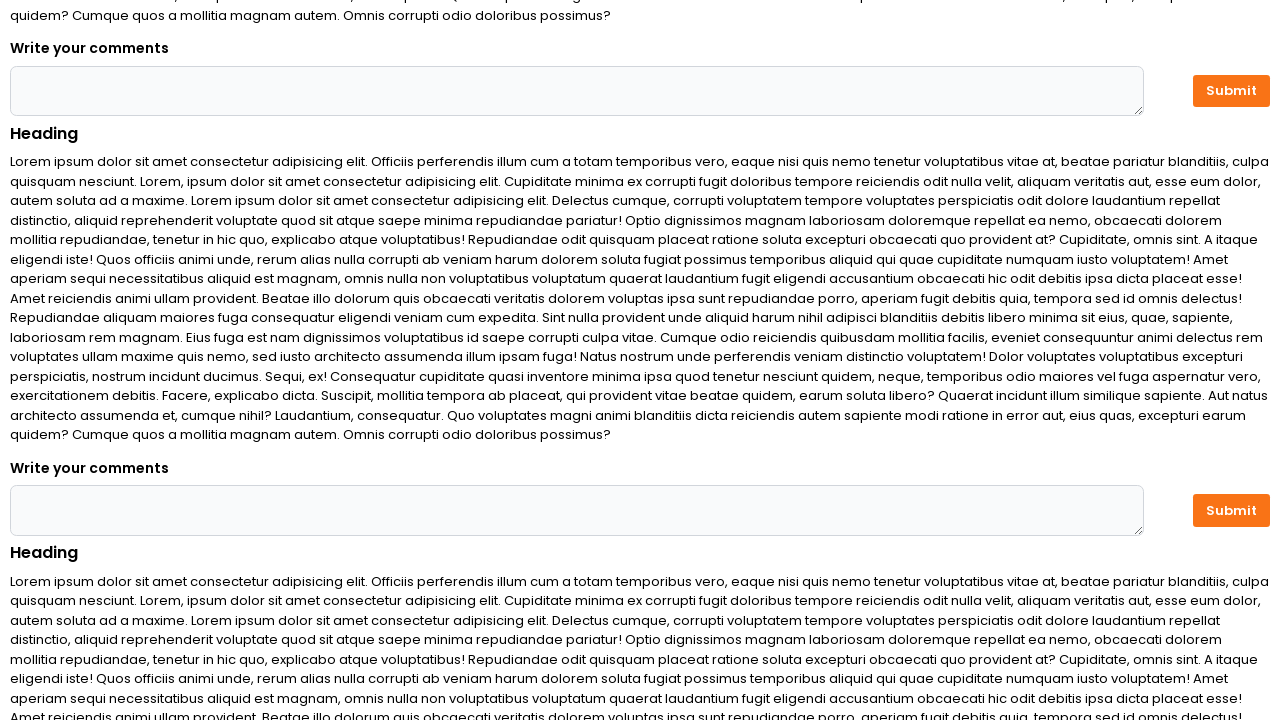

Scrolled down by 300px (iteration 4/10)
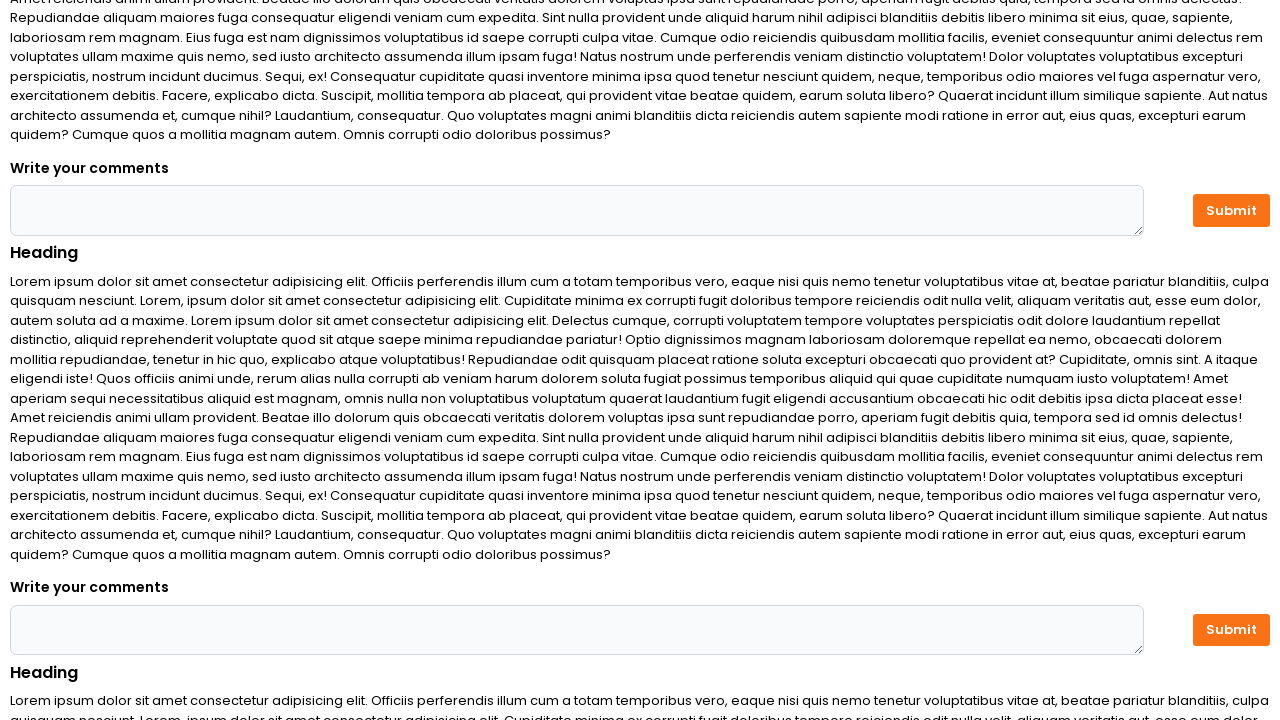

Waited 500ms for content to load (iteration 4/10)
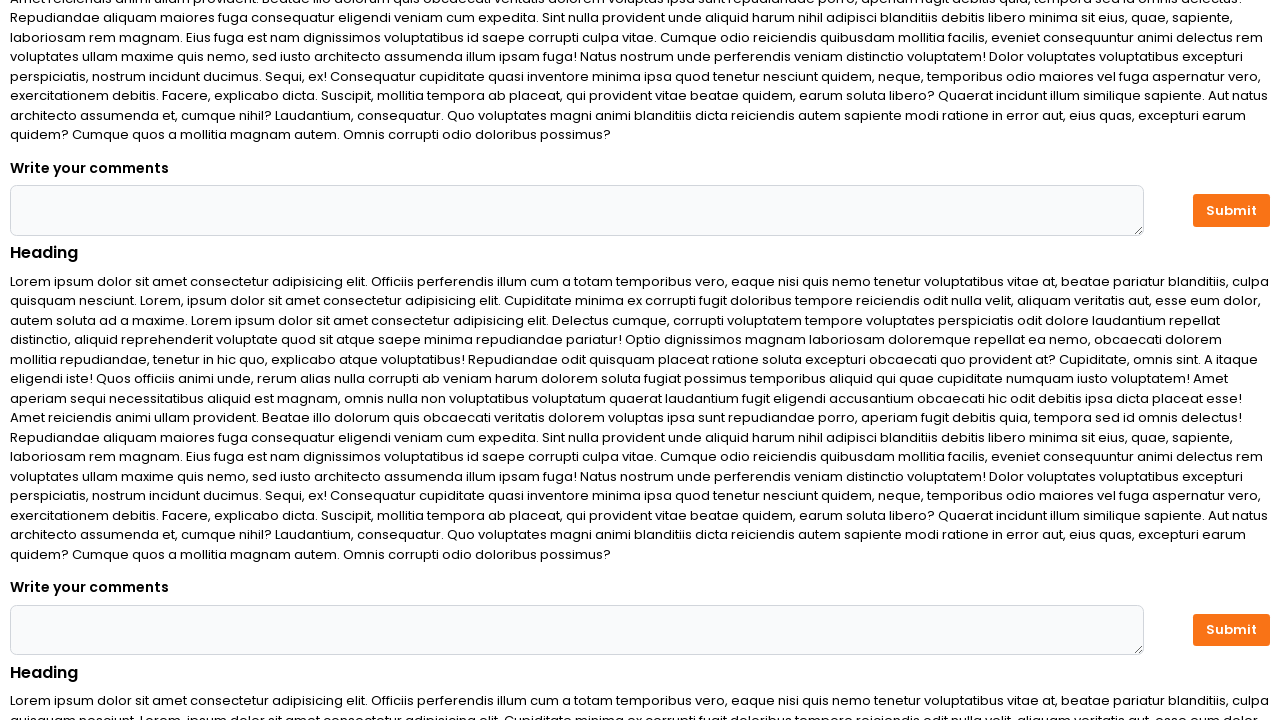

Scrolled down by 300px (iteration 5/10)
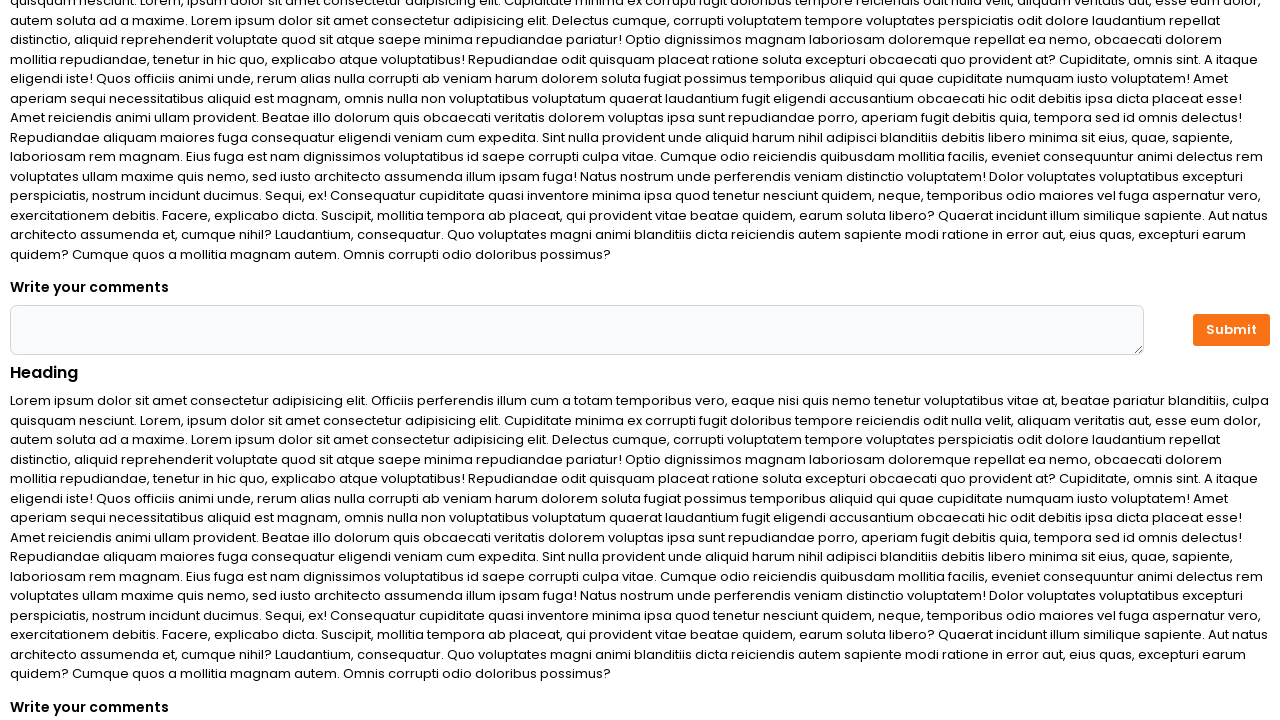

Waited 500ms for content to load (iteration 5/10)
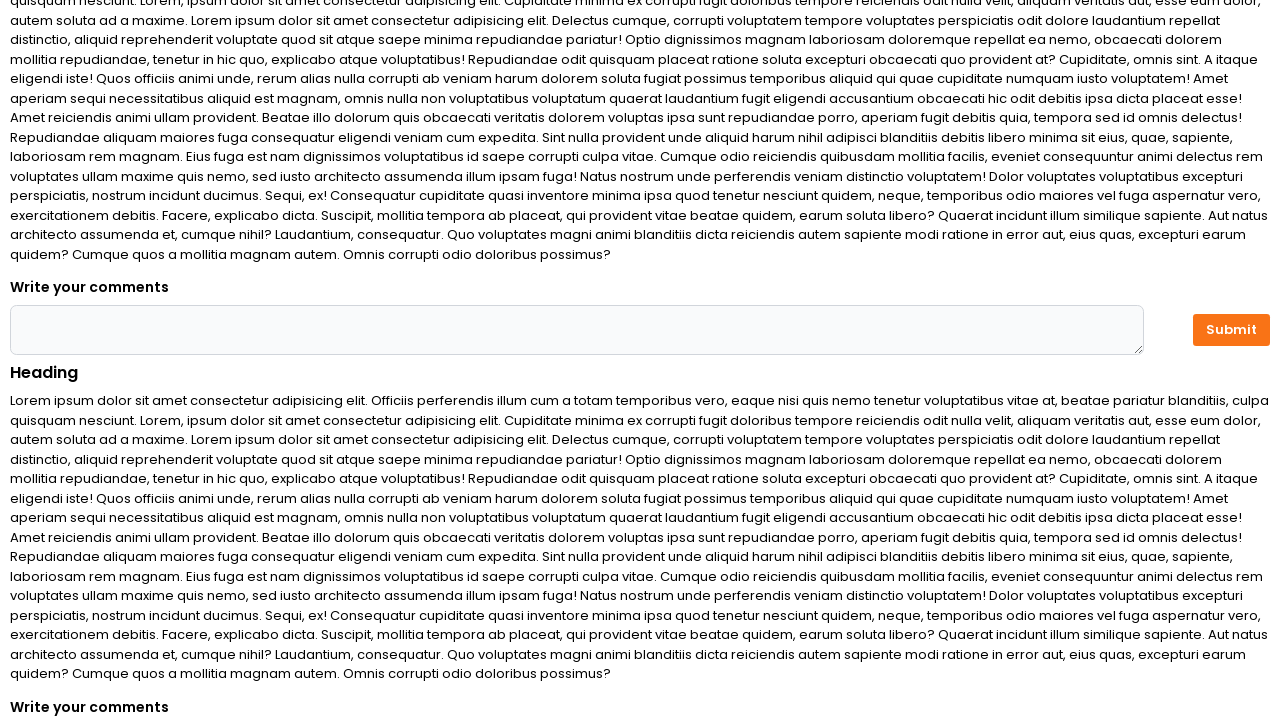

Scrolled down by 300px (iteration 6/10)
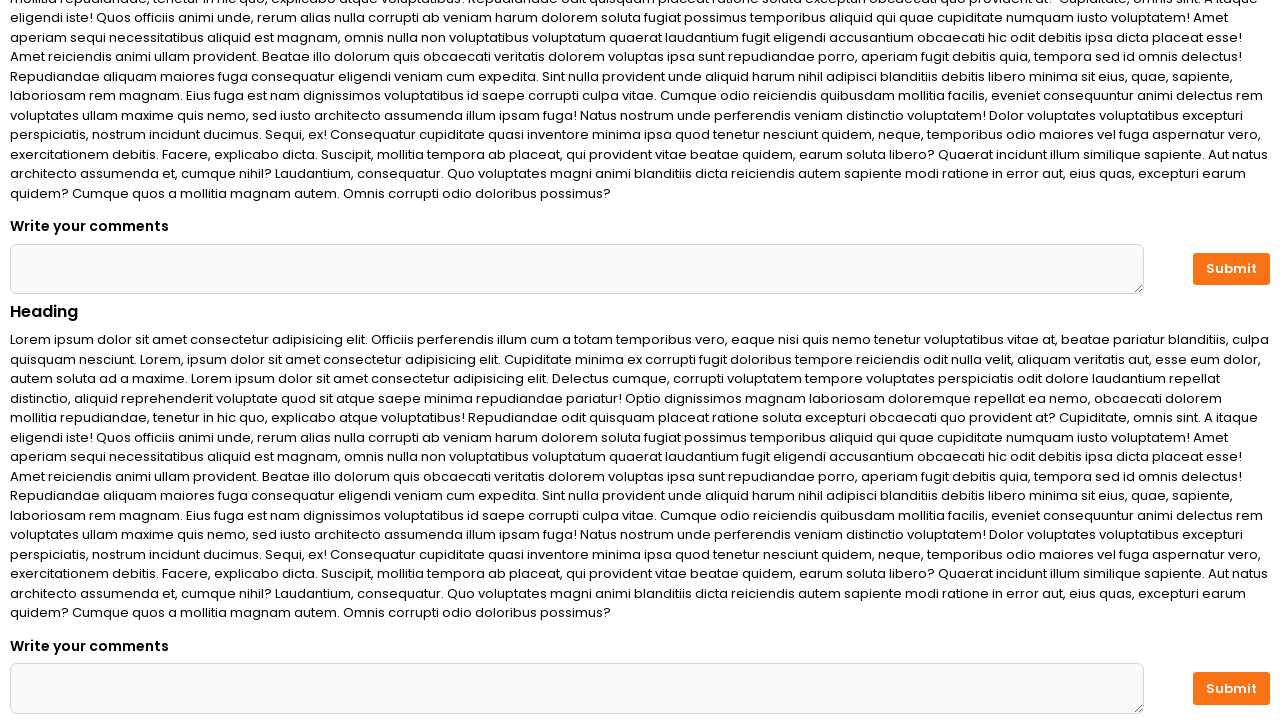

Waited 500ms for content to load (iteration 6/10)
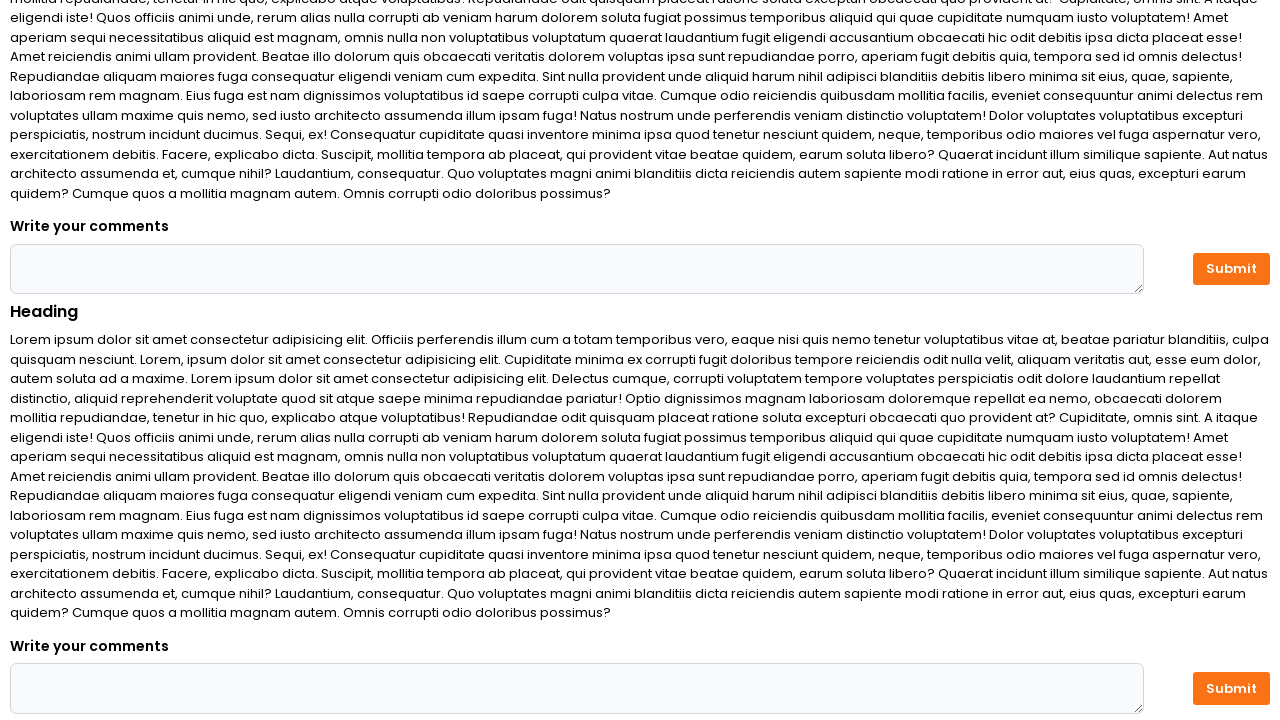

Scrolled down by 300px (iteration 7/10)
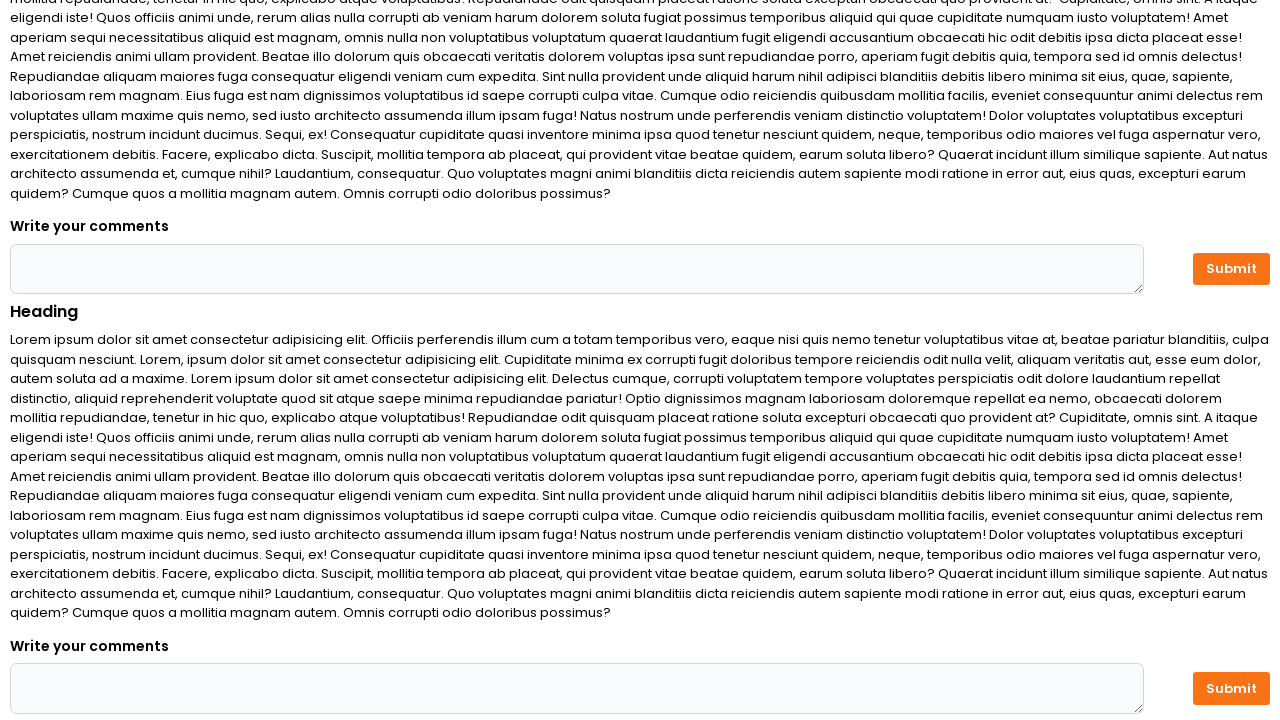

Waited 500ms for content to load (iteration 7/10)
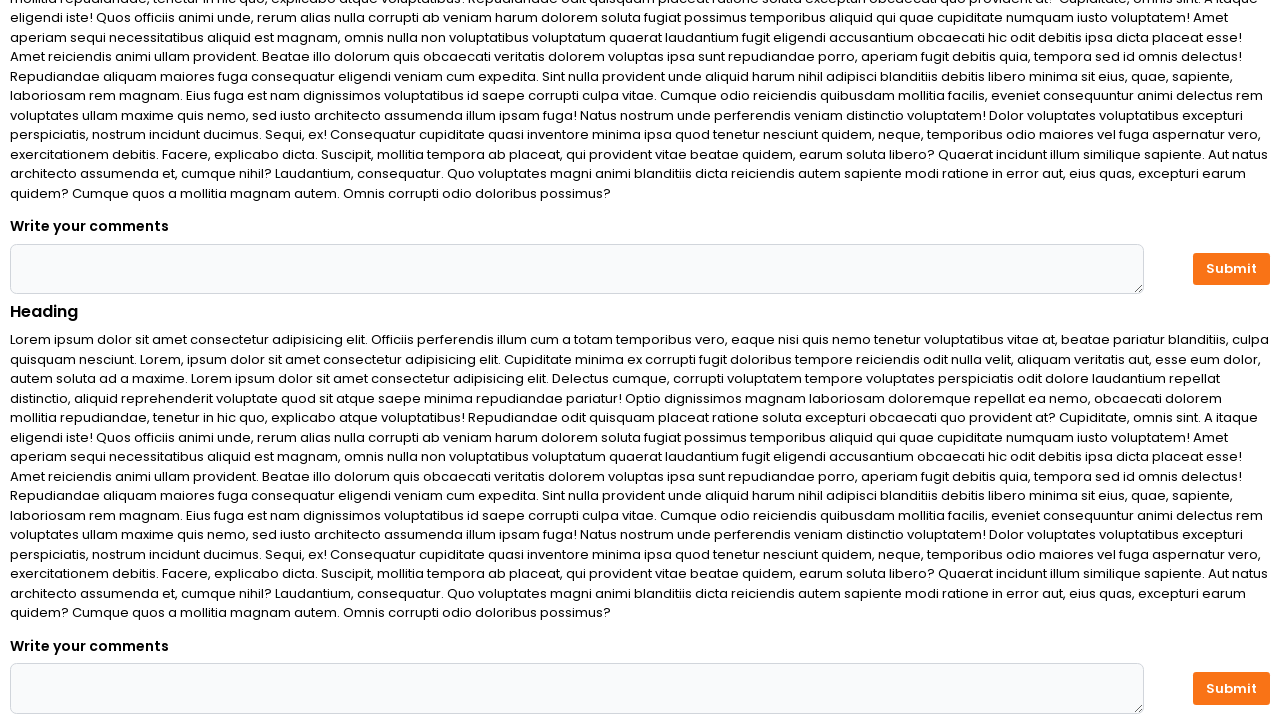

Scrolled down by 300px (iteration 8/10)
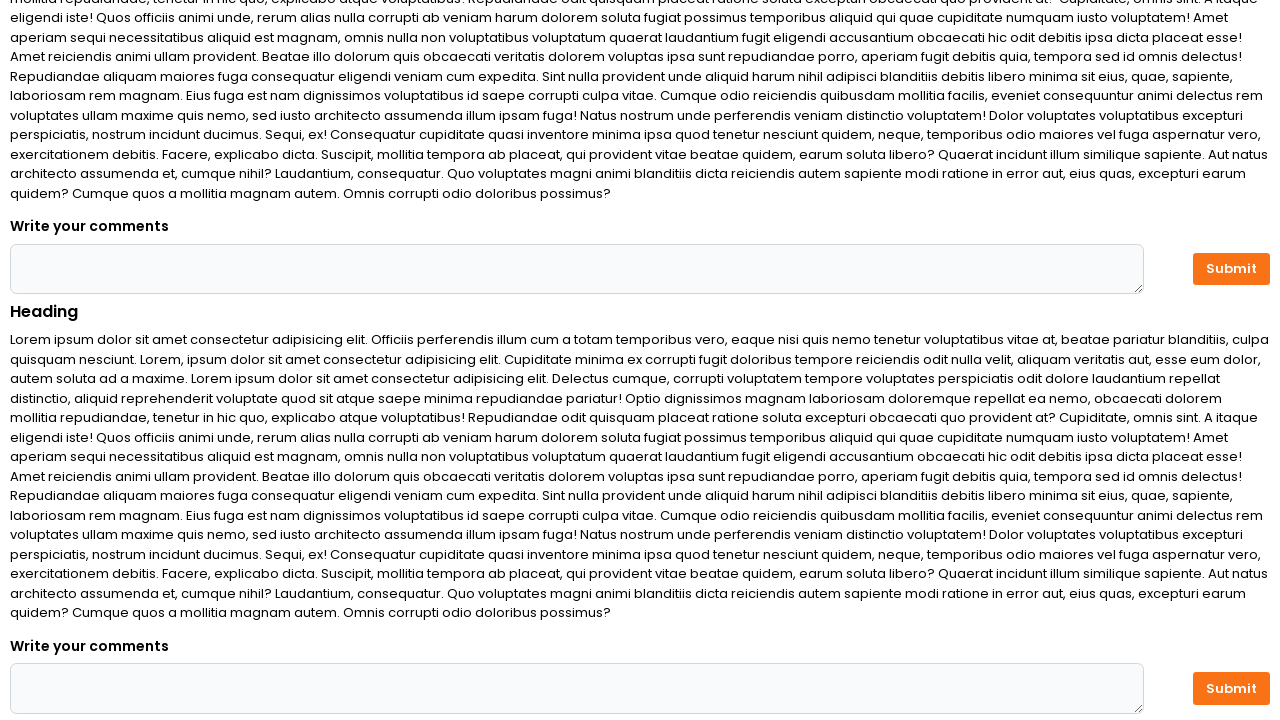

Waited 500ms for content to load (iteration 8/10)
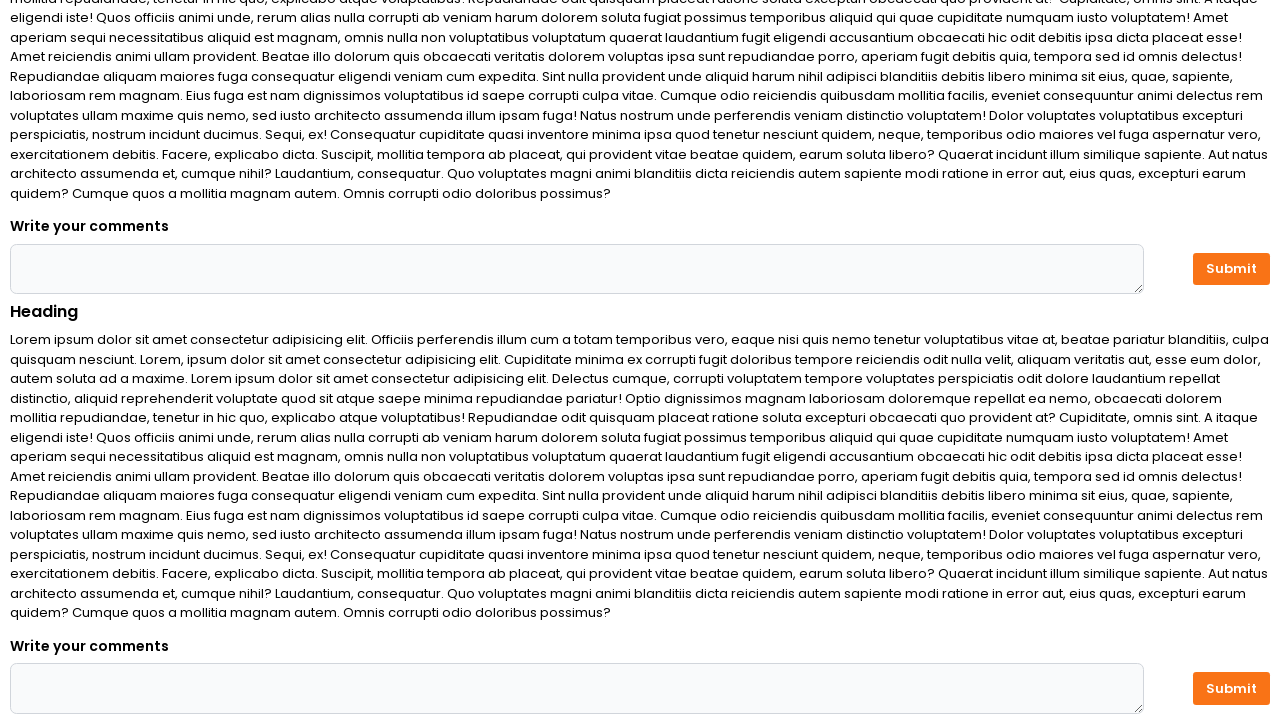

Scrolled down by 300px (iteration 9/10)
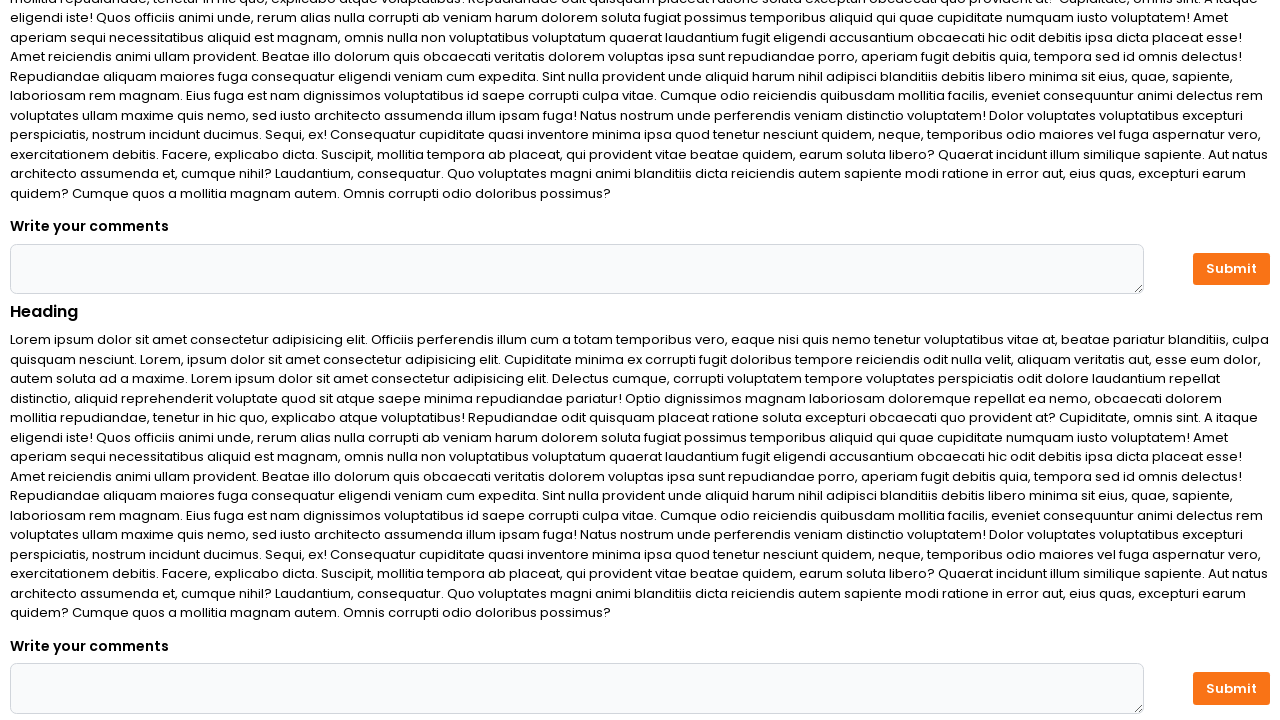

Waited 500ms for content to load (iteration 9/10)
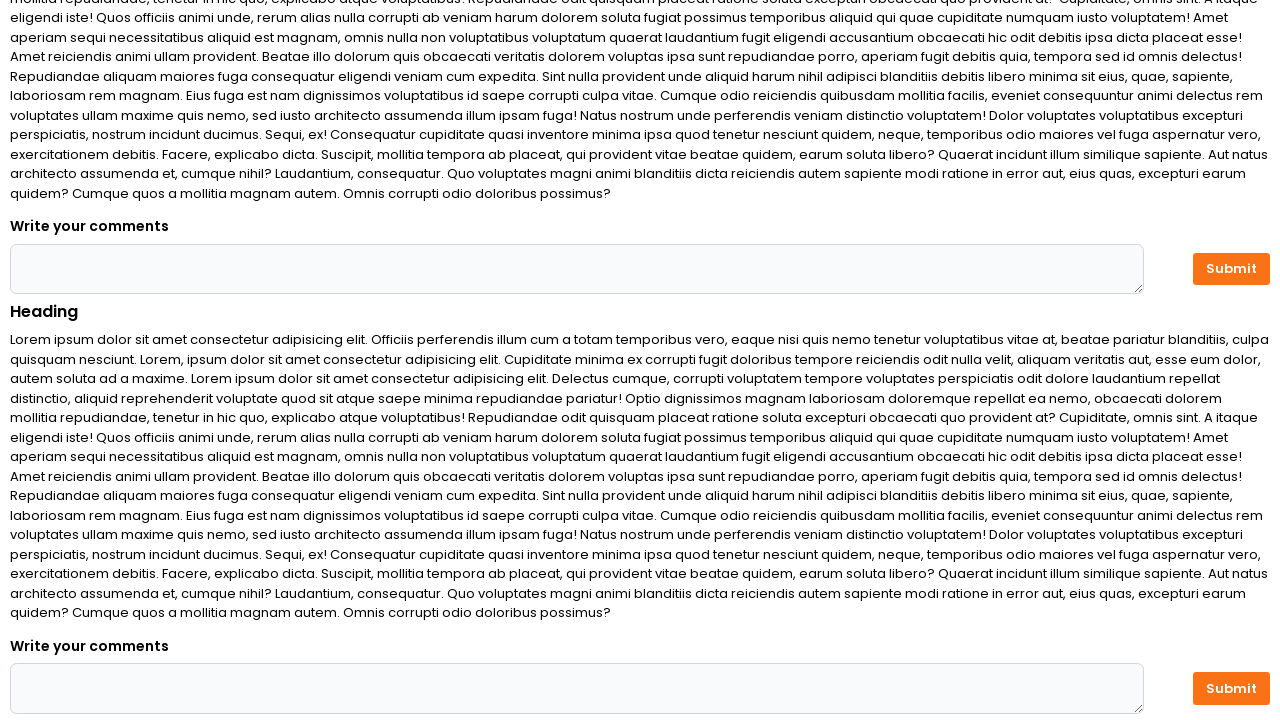

Scrolled down by 300px (iteration 10/10)
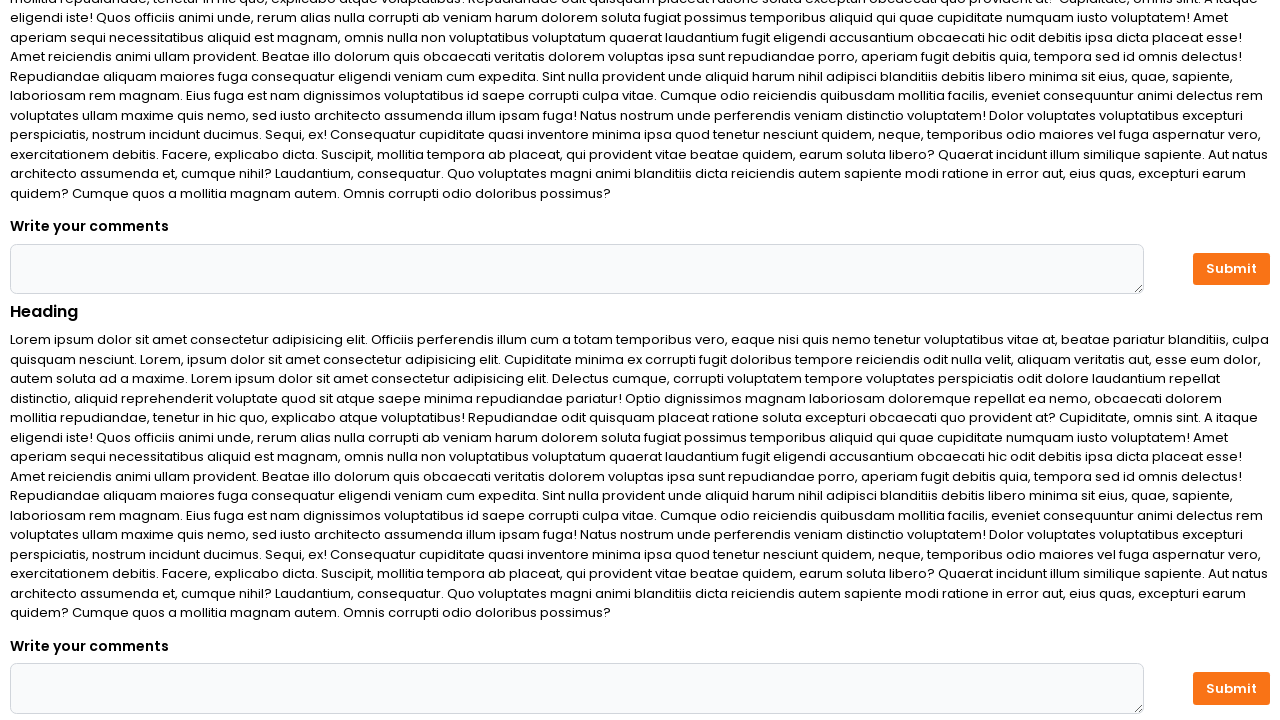

Waited 500ms for content to load (iteration 10/10)
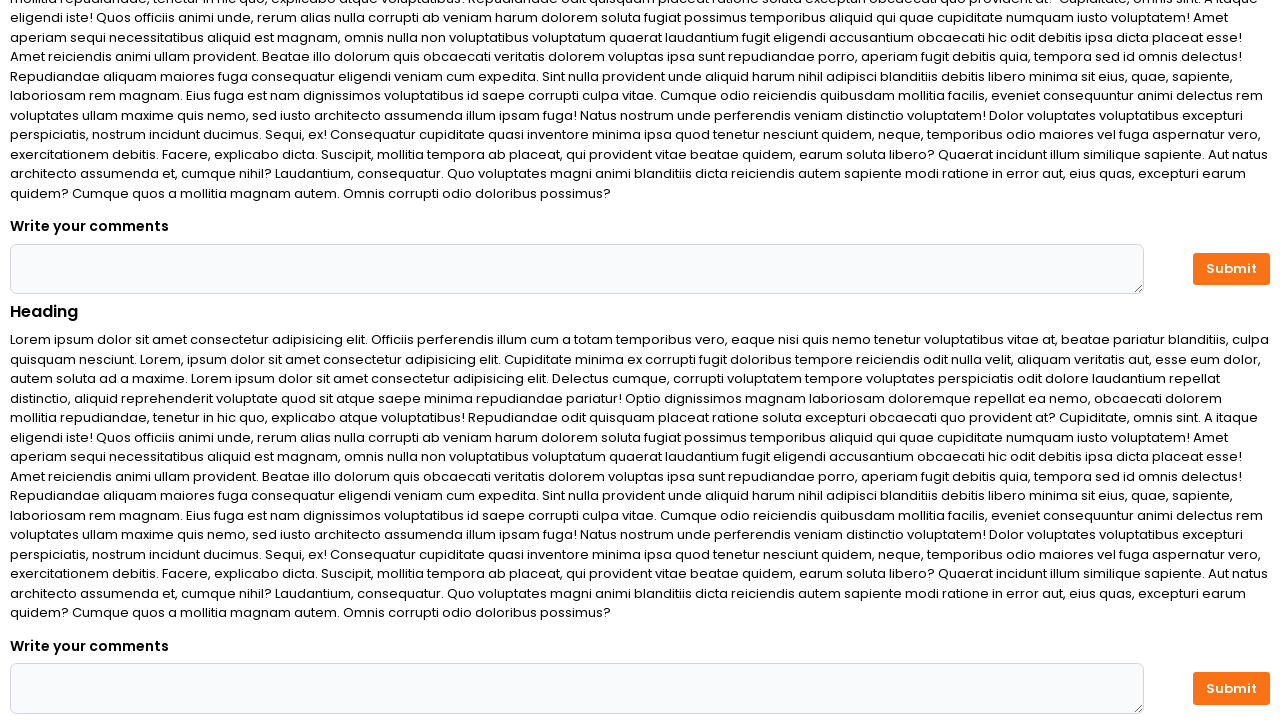

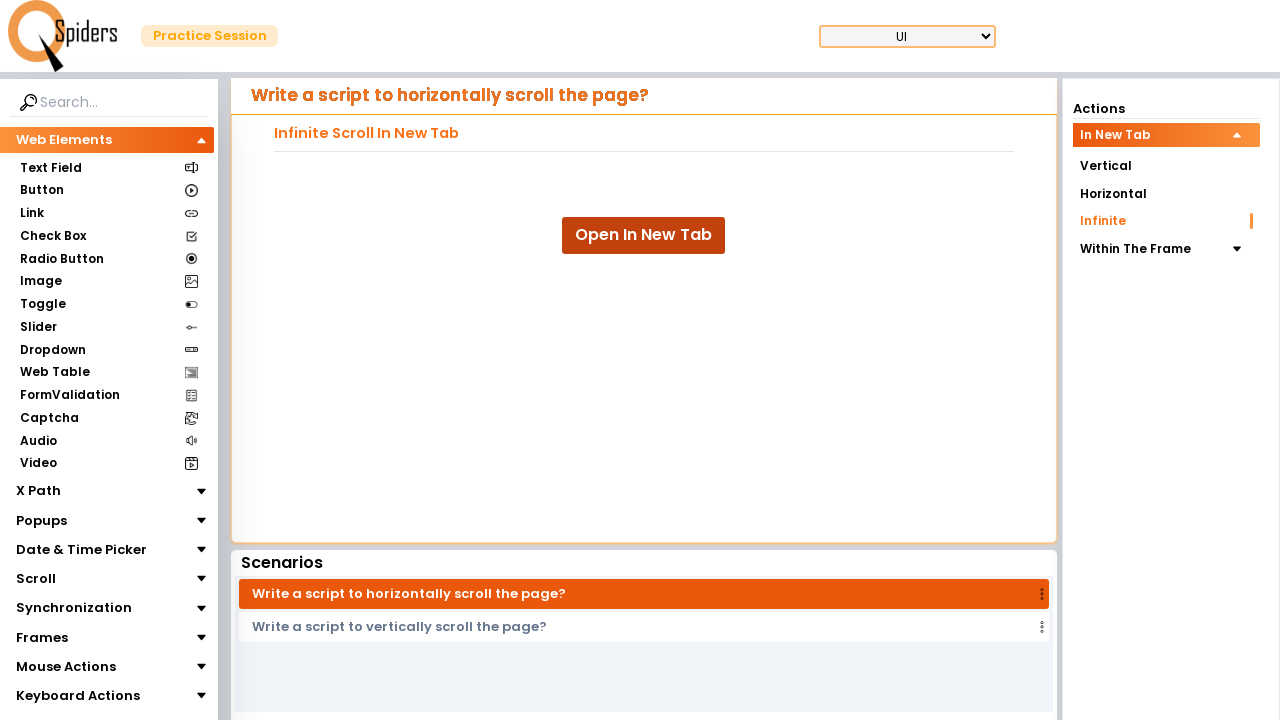